Tests that the todo count displays the correct number of items as todos are added

Starting URL: https://demo.playwright.dev/todomvc

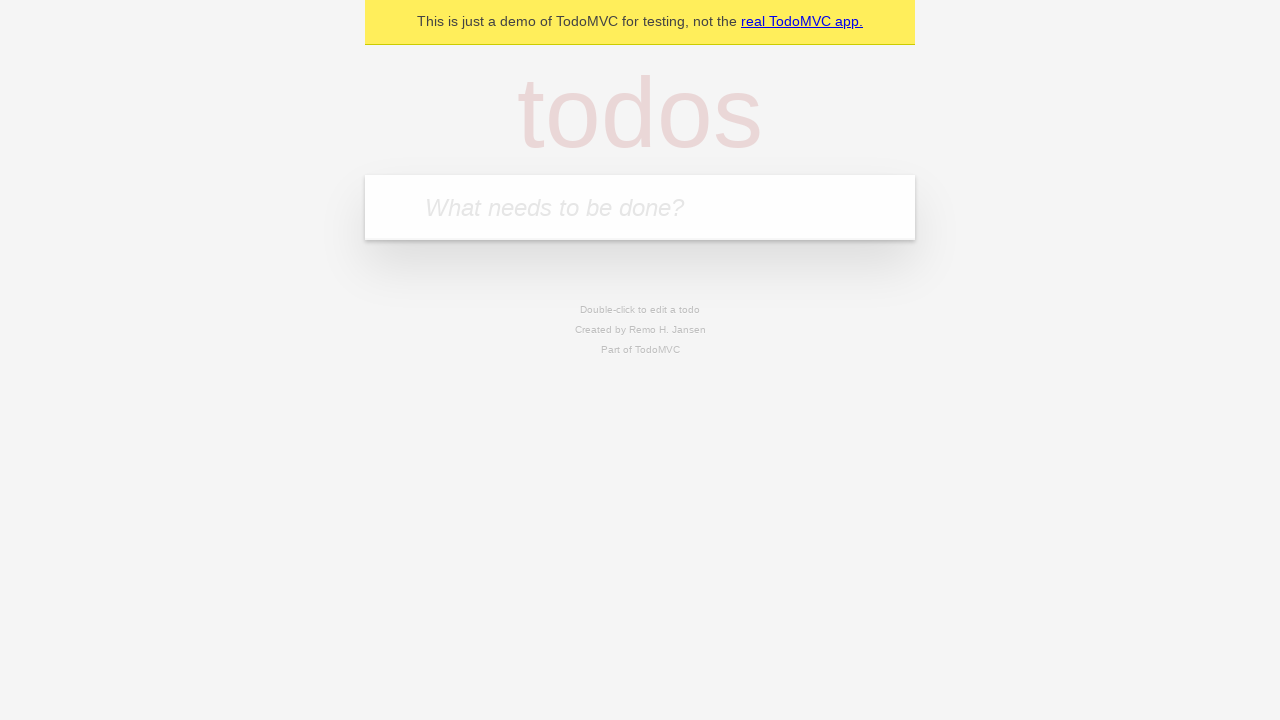

Filled todo input with 'buy some cheese' on internal:attr=[placeholder="What needs to be done?"i]
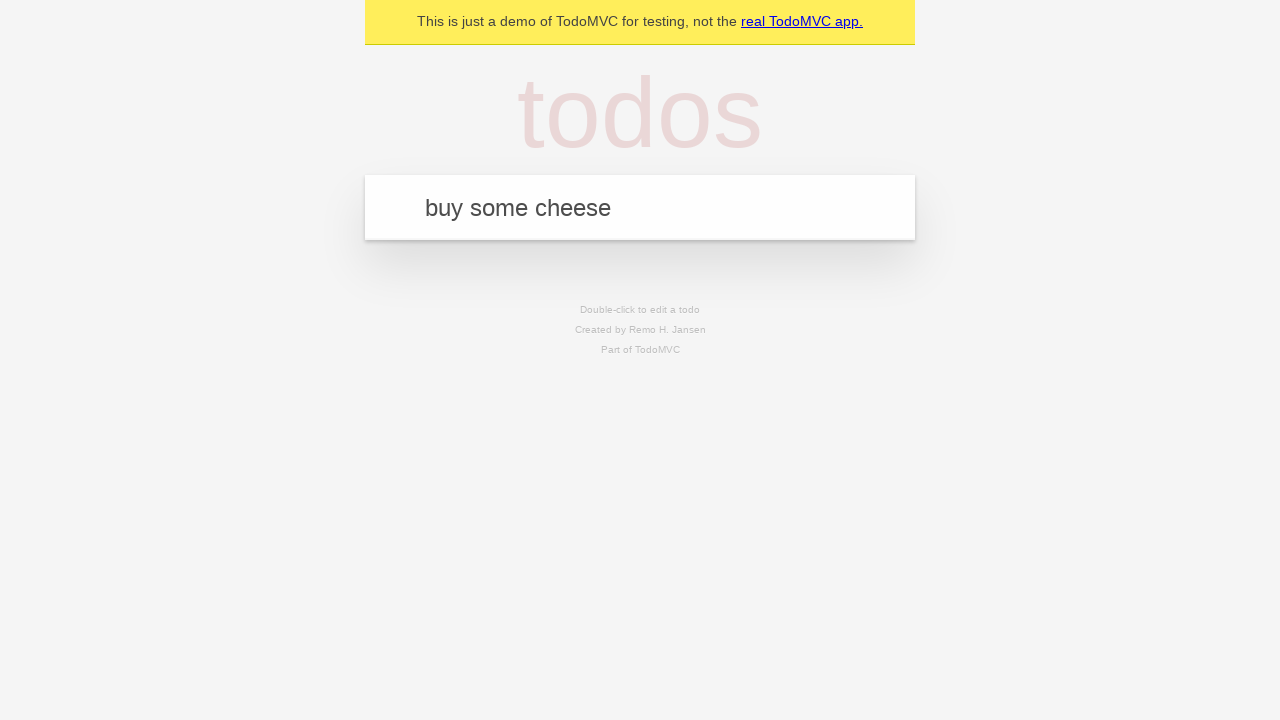

Pressed Enter to add first todo item on internal:attr=[placeholder="What needs to be done?"i]
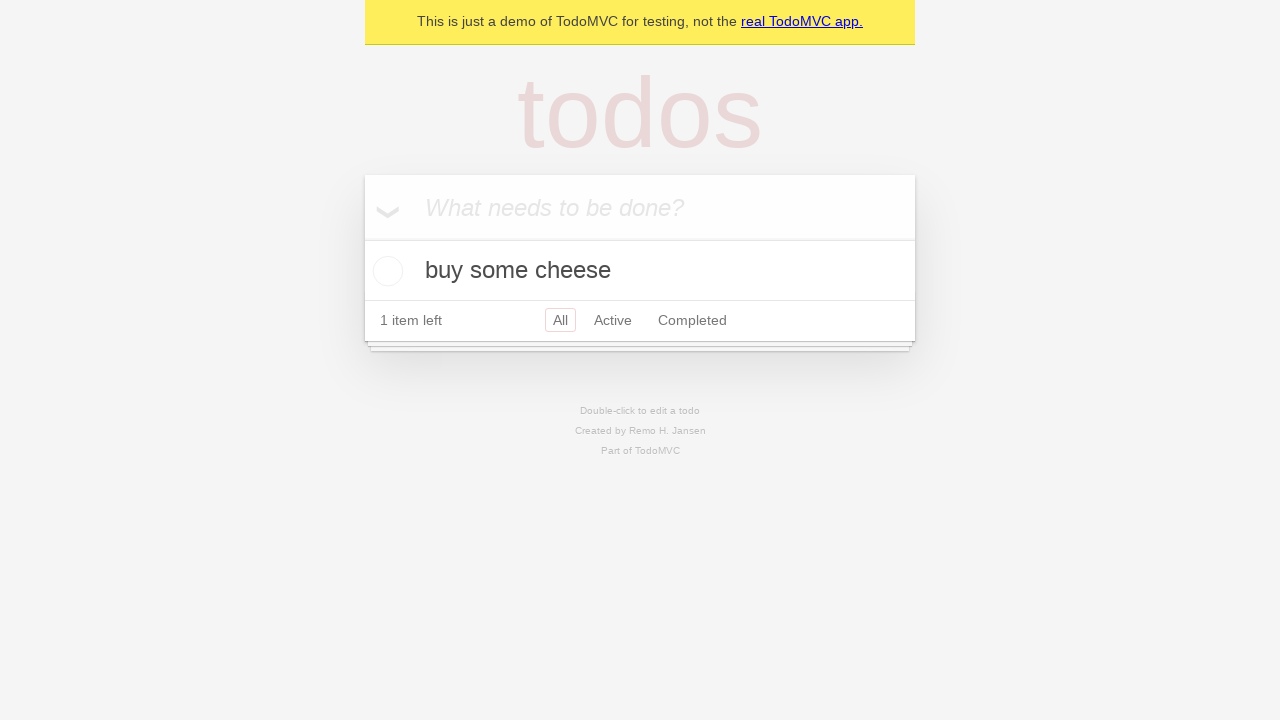

Todo count selector appeared
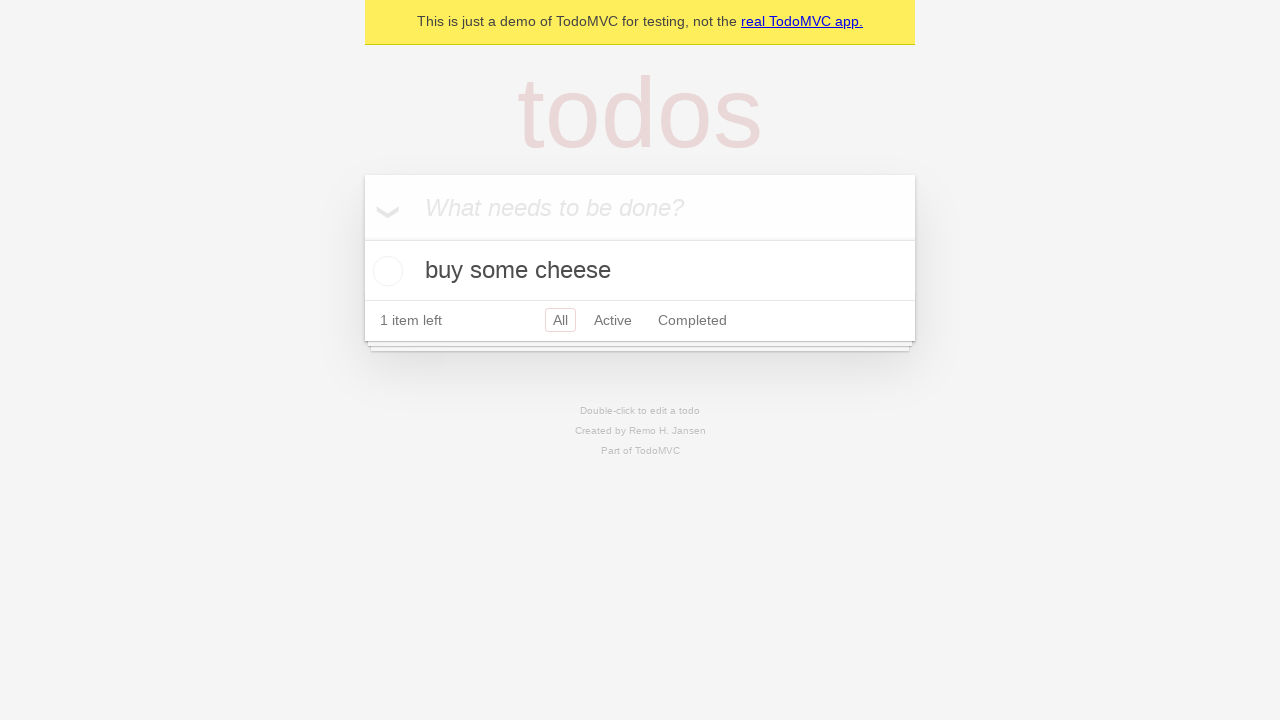

Filled todo input with 'feed the cat' on internal:attr=[placeholder="What needs to be done?"i]
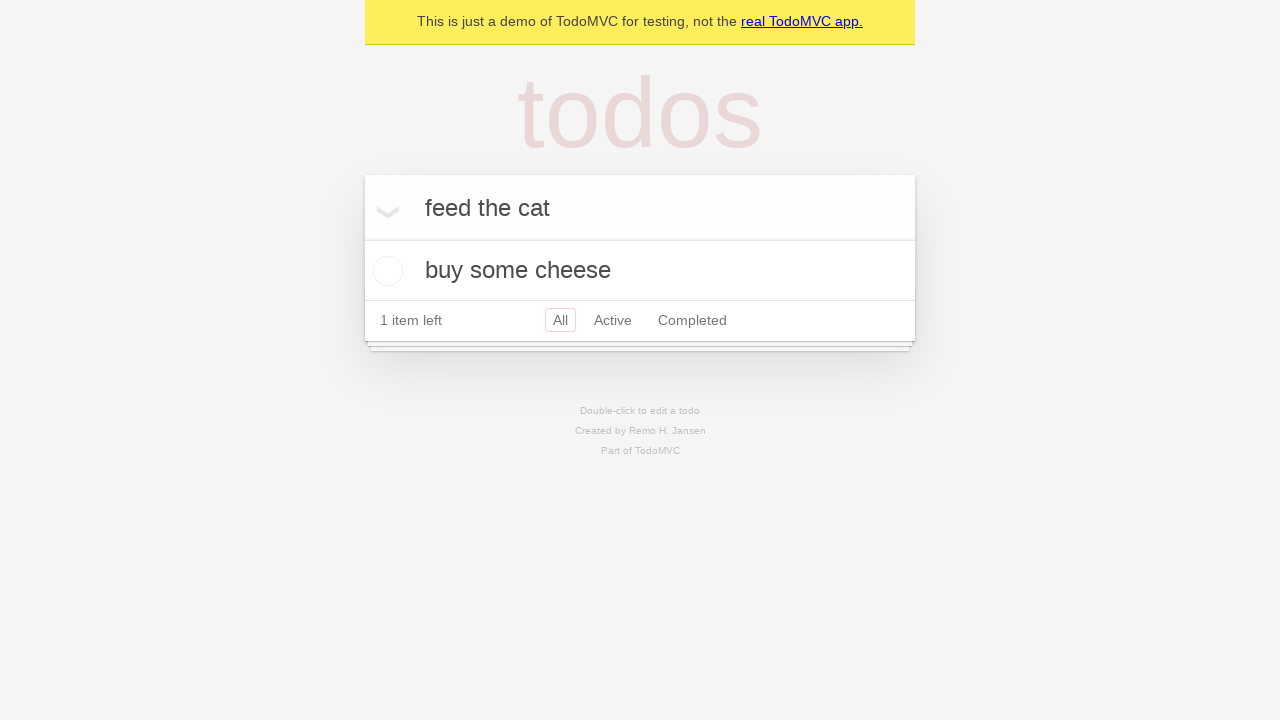

Pressed Enter to add second todo item on internal:attr=[placeholder="What needs to be done?"i]
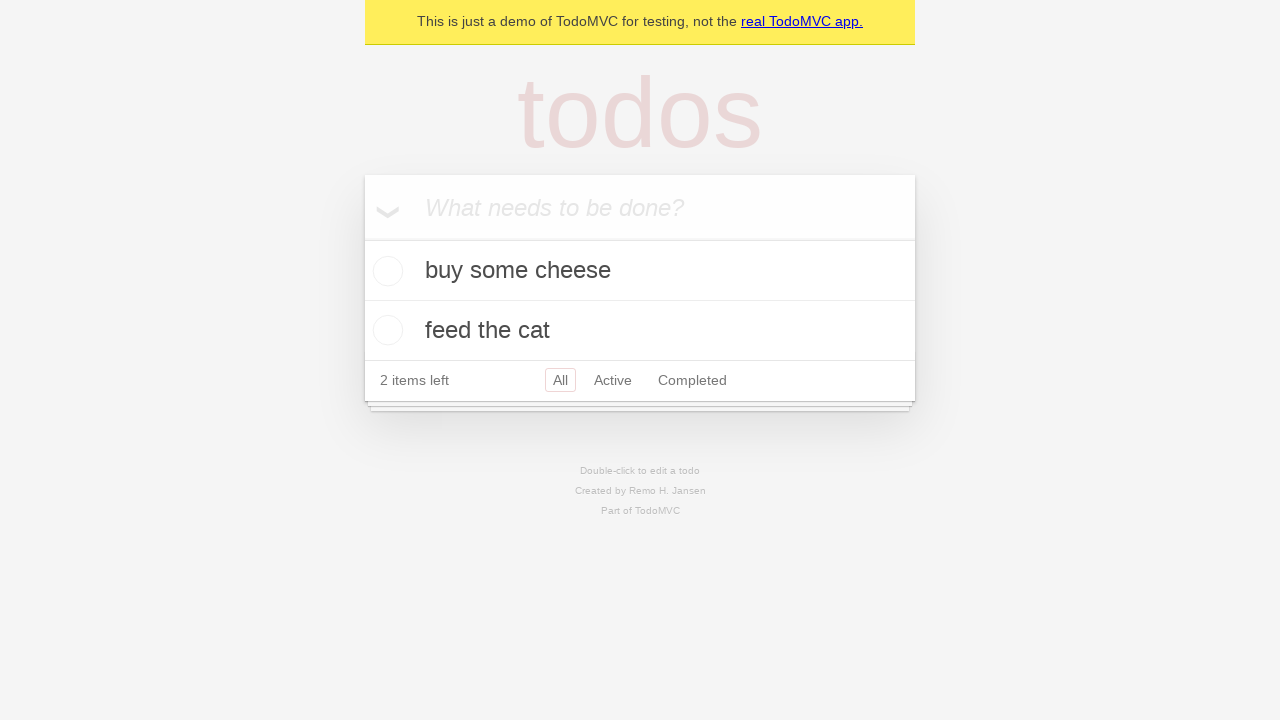

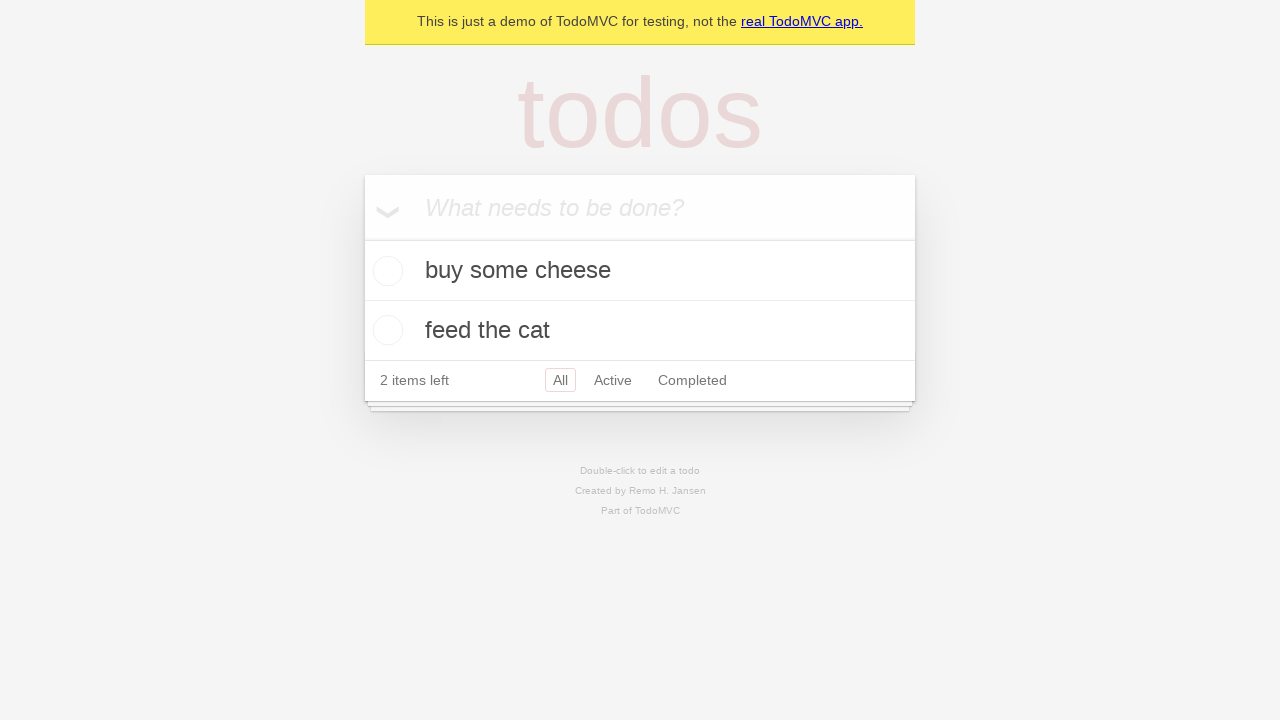